Tests drag and drop functionality by dragging an element to a drop zone

Starting URL: https://jqueryui.com/droppable/

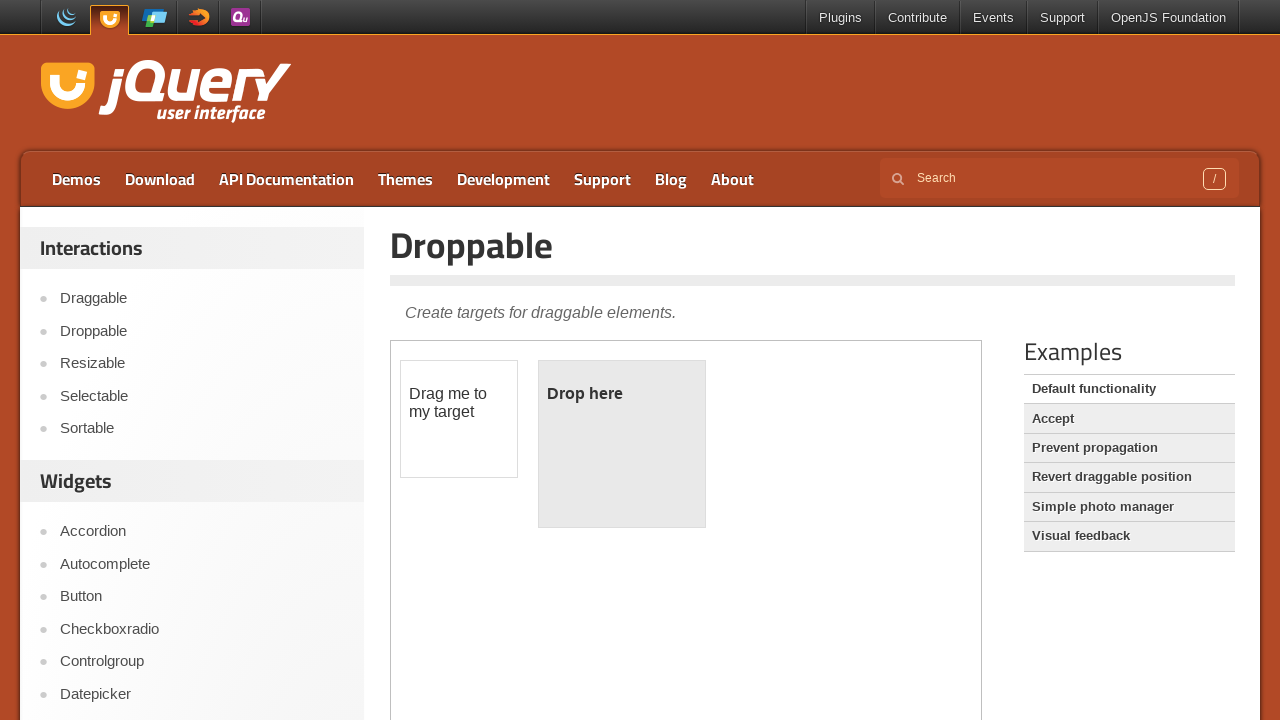

Located and switched to first iframe containing drag and drop elements
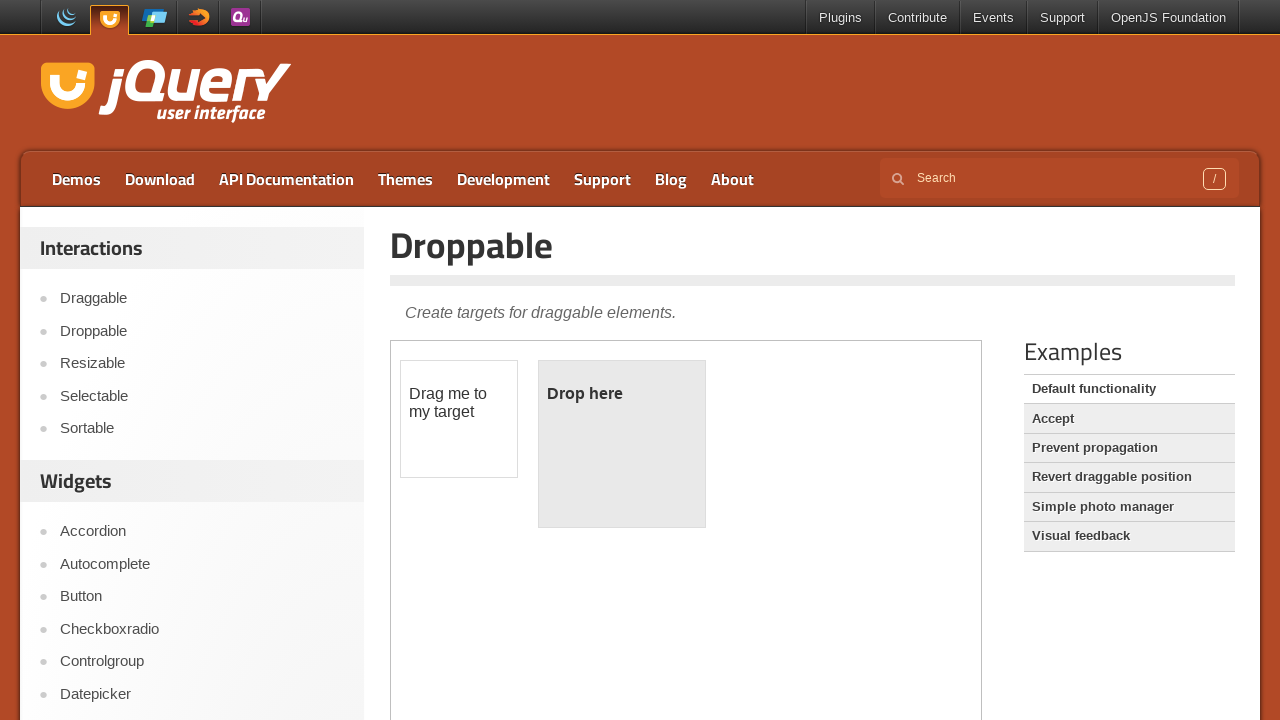

Located draggable element with id 'draggable'
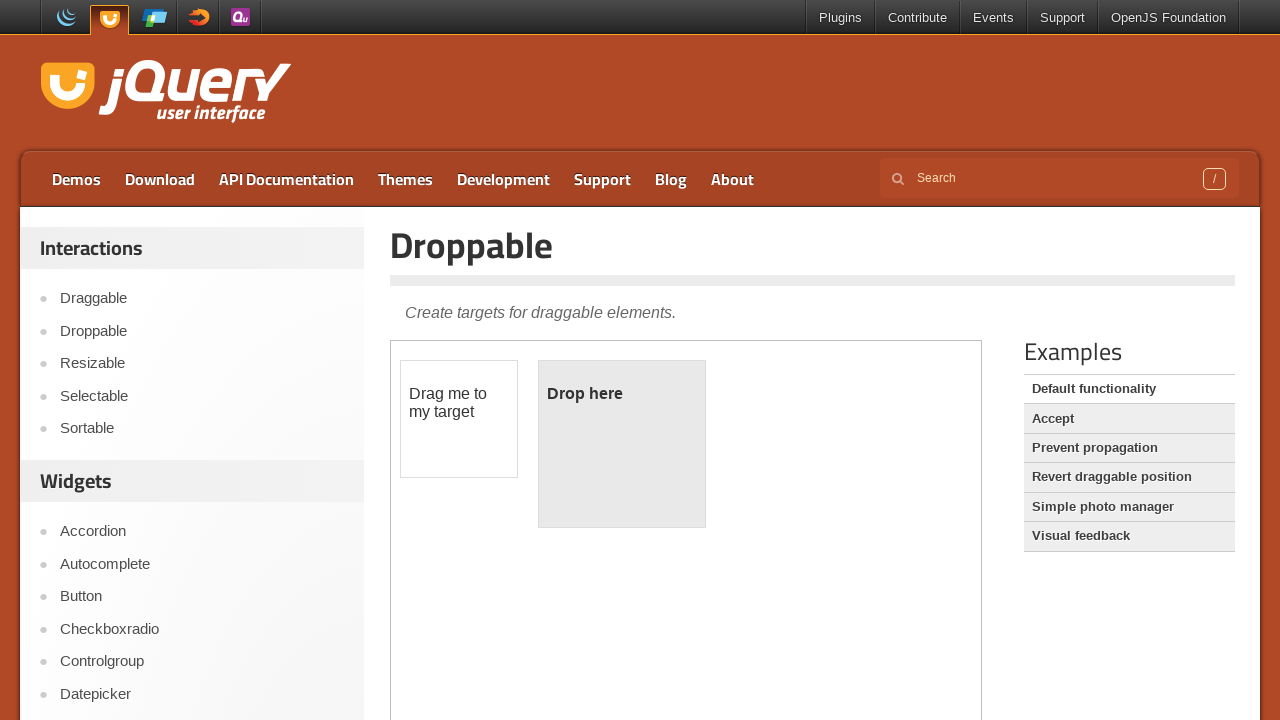

Located droppable element with id 'droppable'
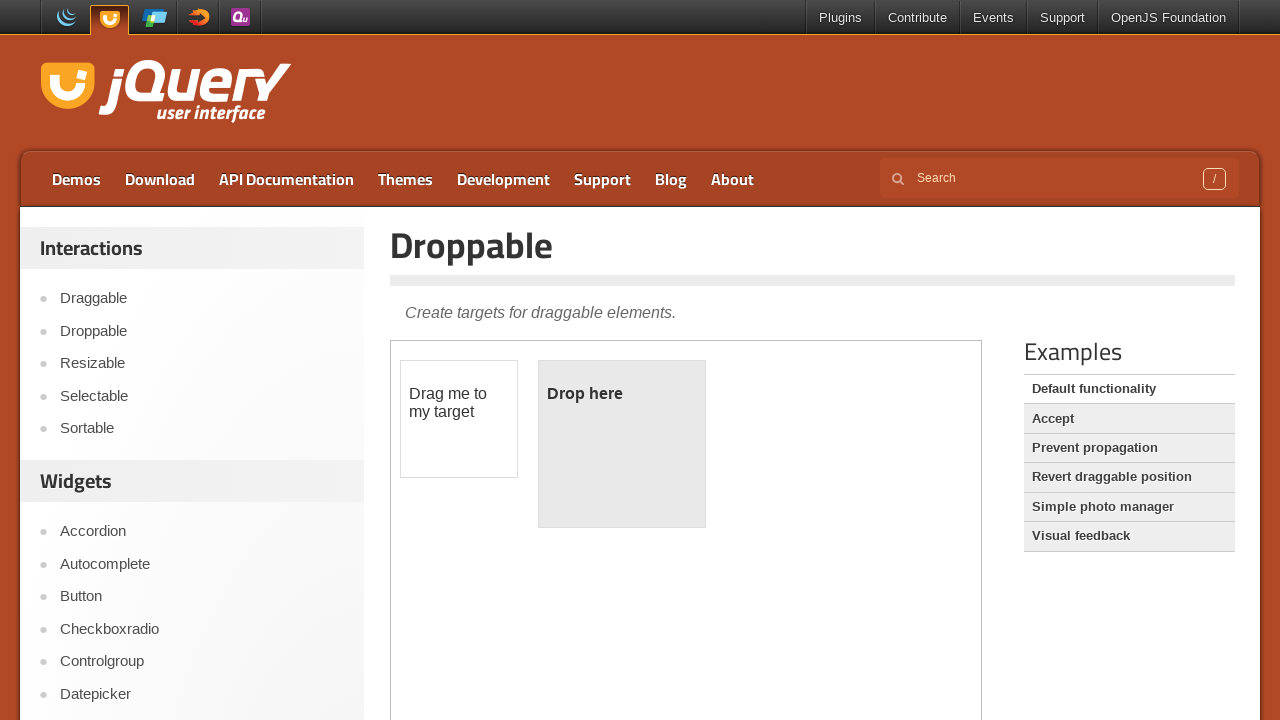

Successfully dragged draggable element to droppable zone at (622, 444)
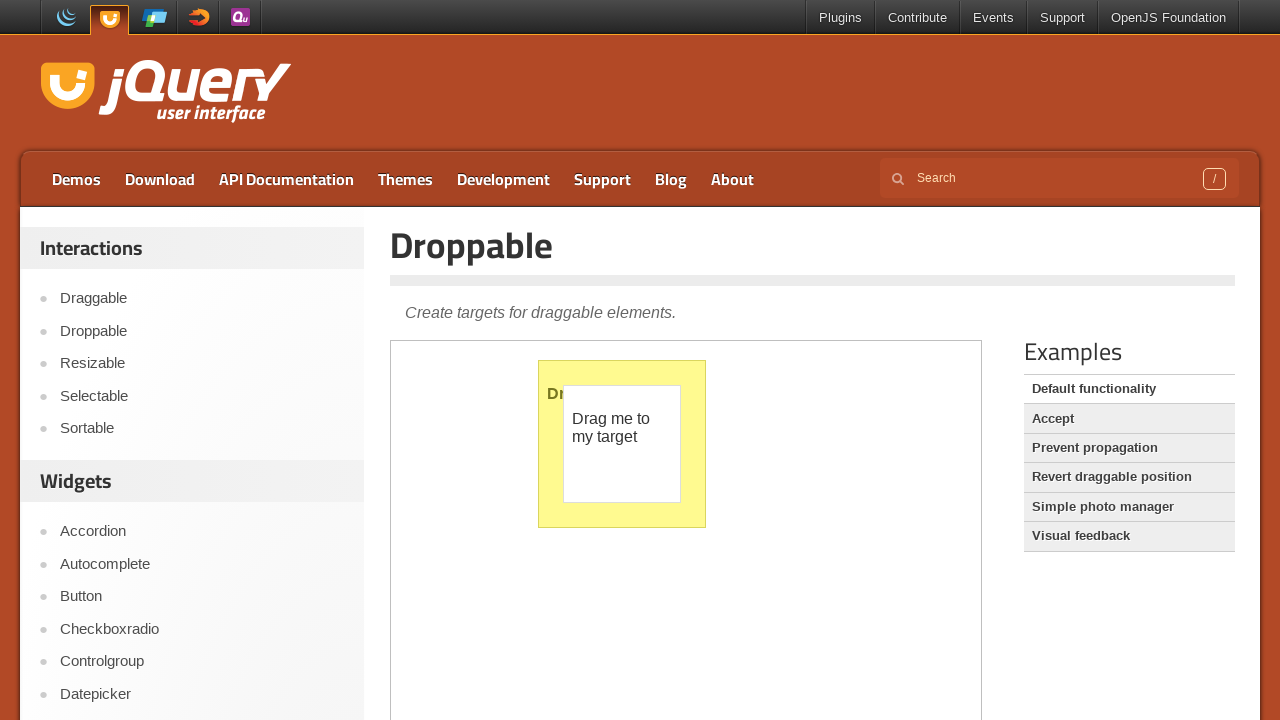

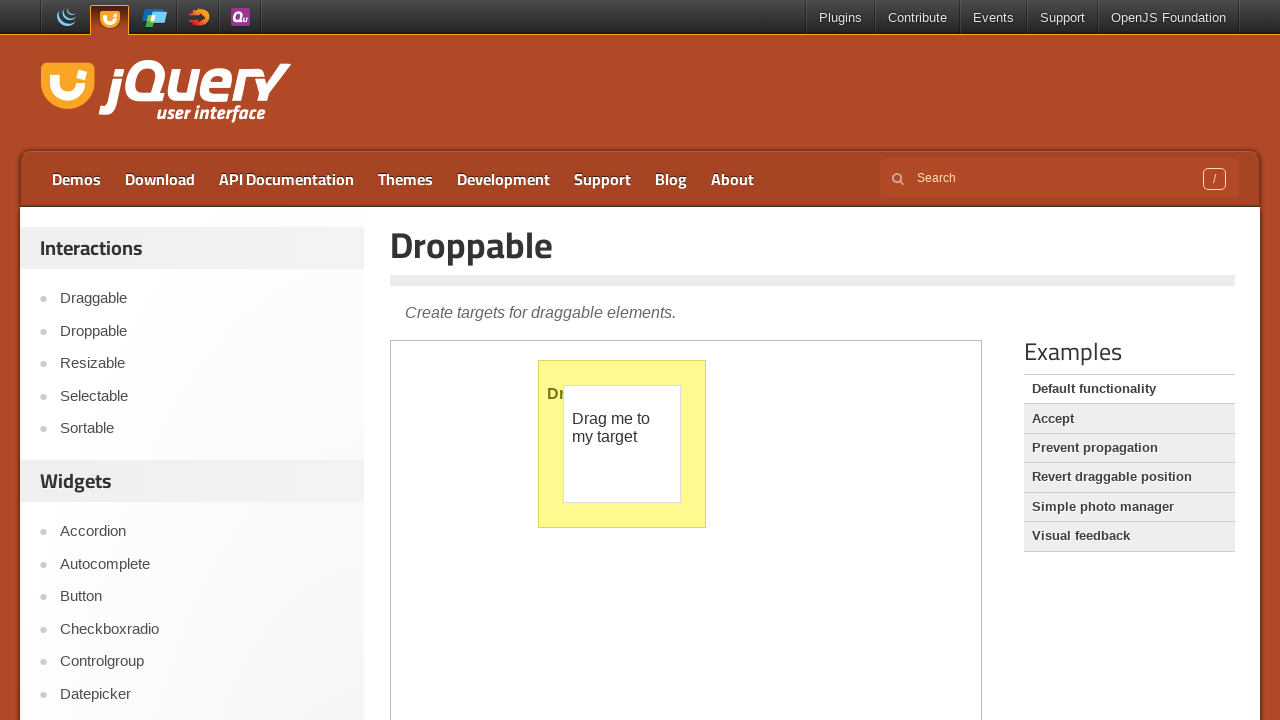